Tests clicking the Alerts button and verifies navigation to the alerts page

Starting URL: https://demoqa.com/

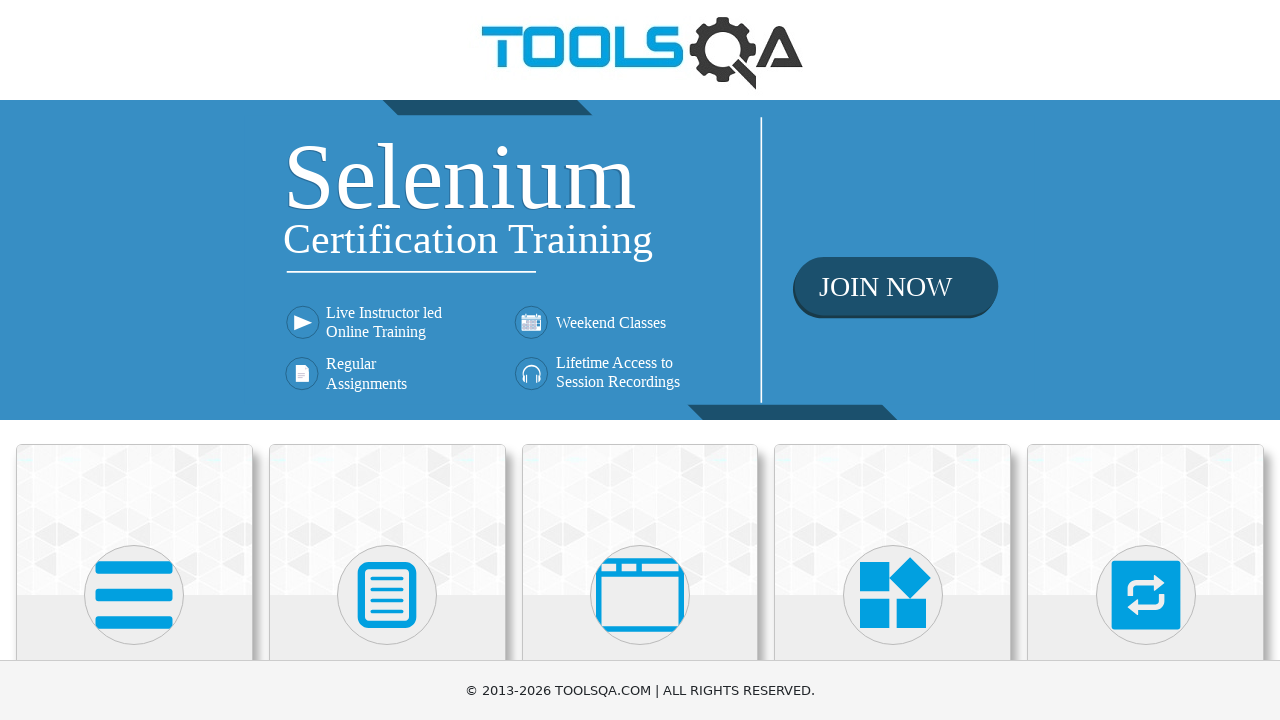

Clicked the Alerts, Frame & Windows button at (640, 360) on xpath=//h5[text()="Alerts, Frame & Windows"]
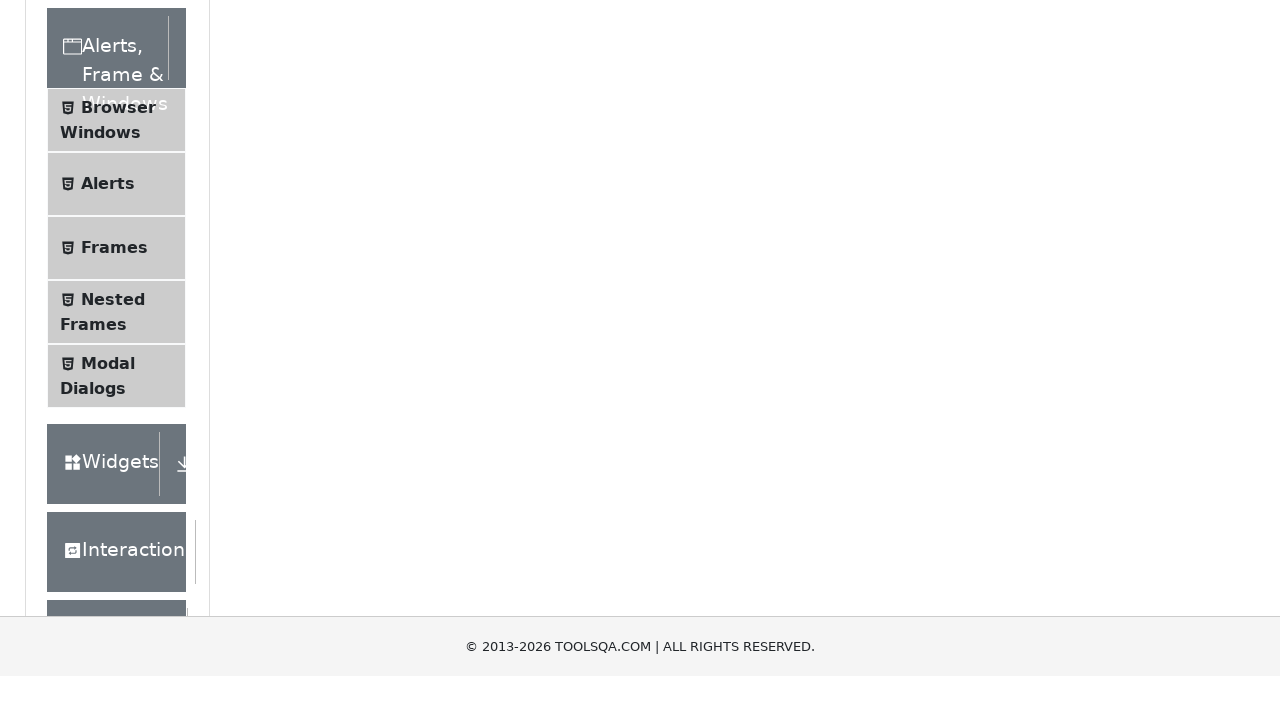

Verified navigation to alerts page at https://demoqa.com/alertsWindows
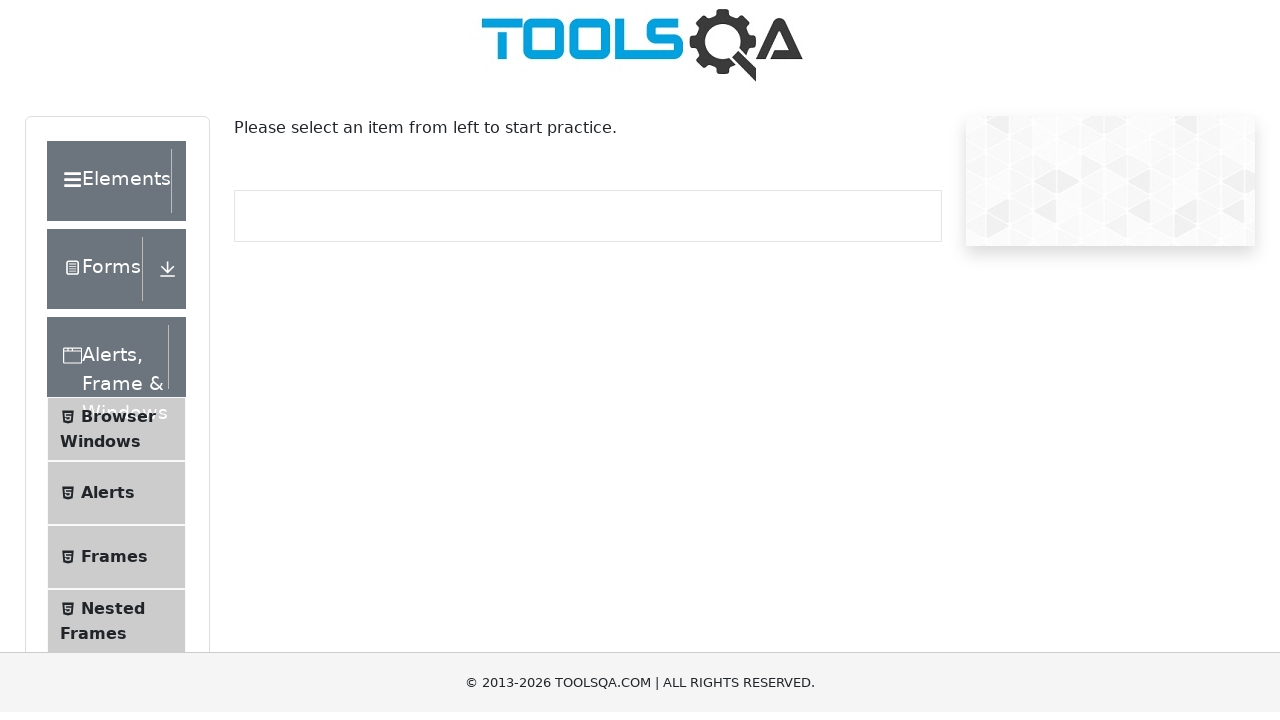

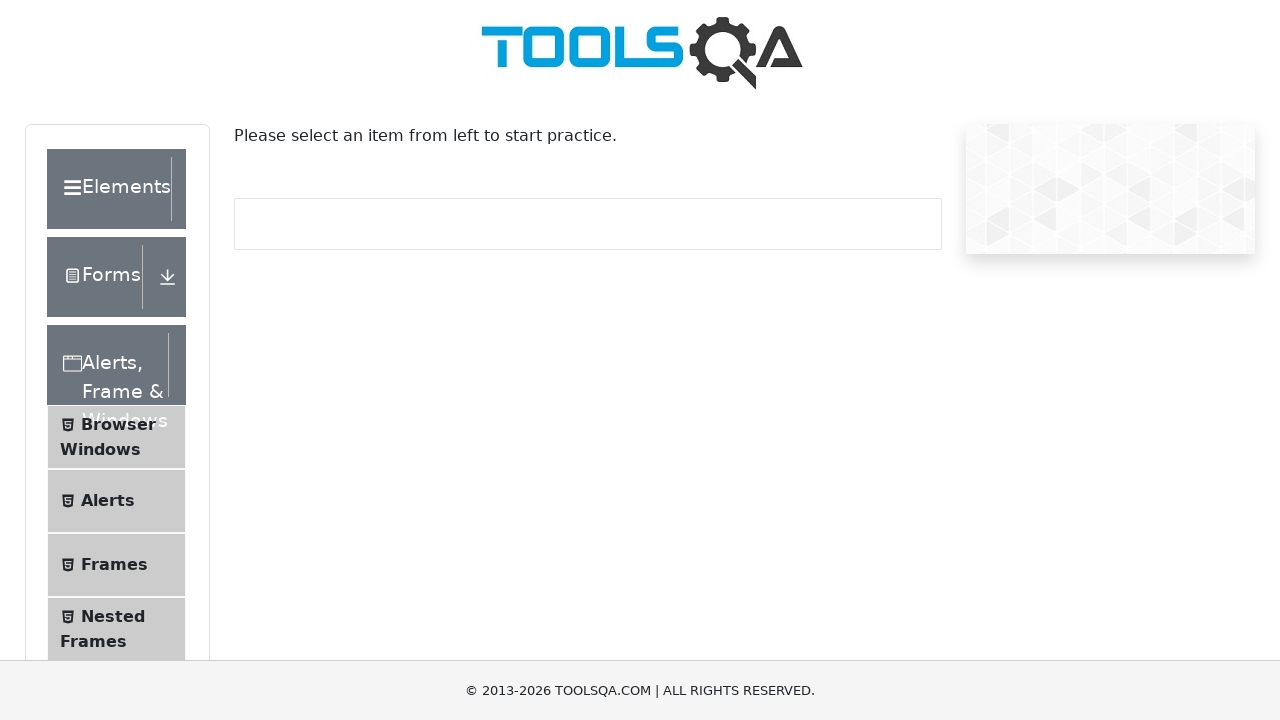